Navigates to YouTube and counts the number of links on the page

Starting URL: https://youtube.com

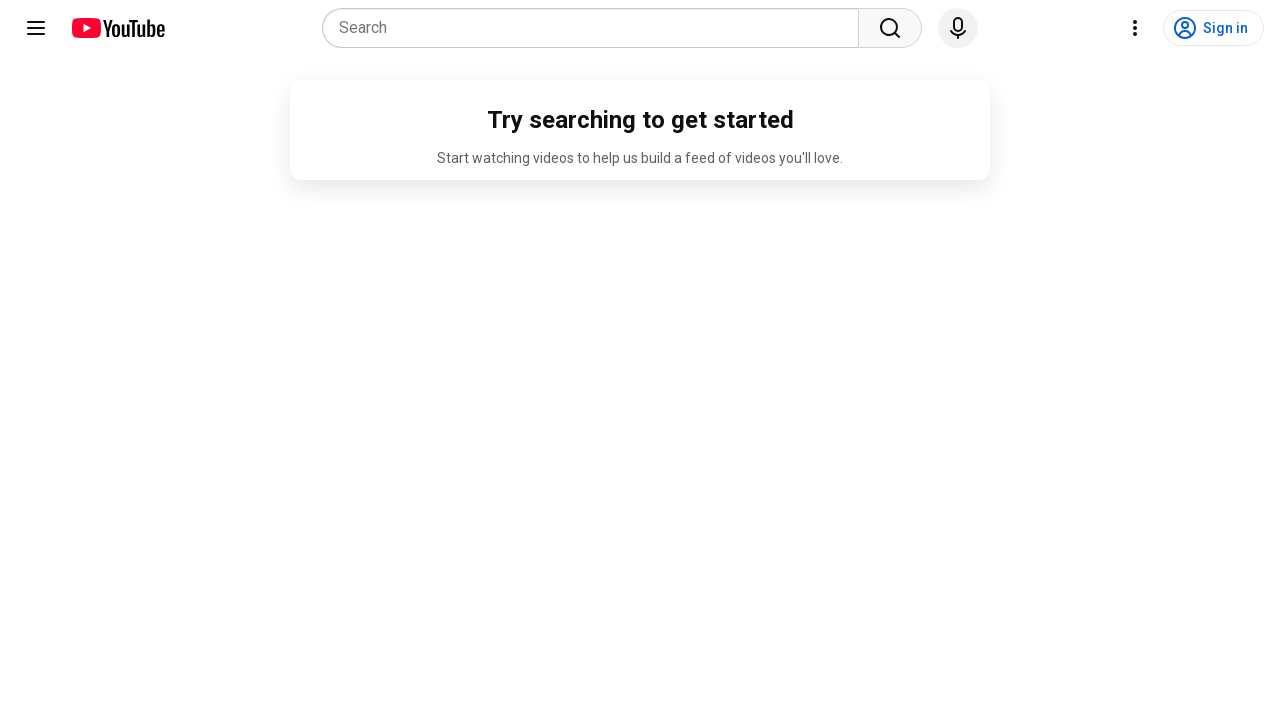

Navigated to YouTube homepage
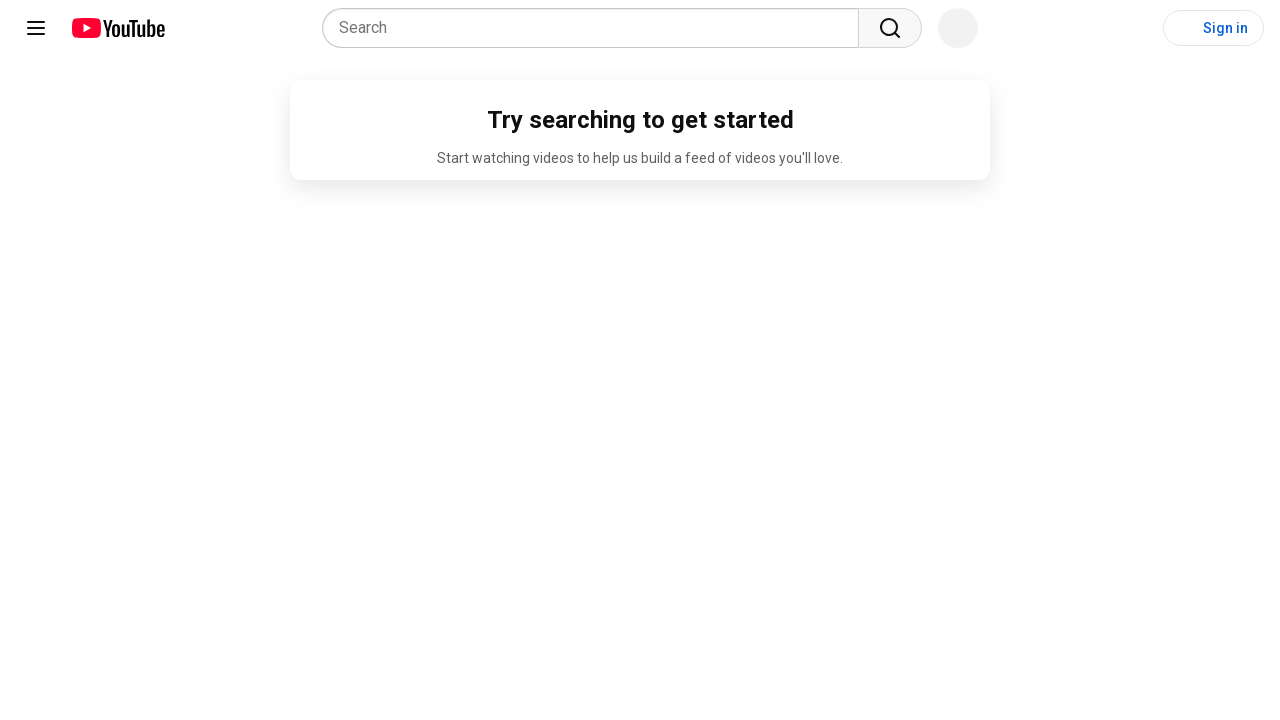

Page loaded and network idle state reached
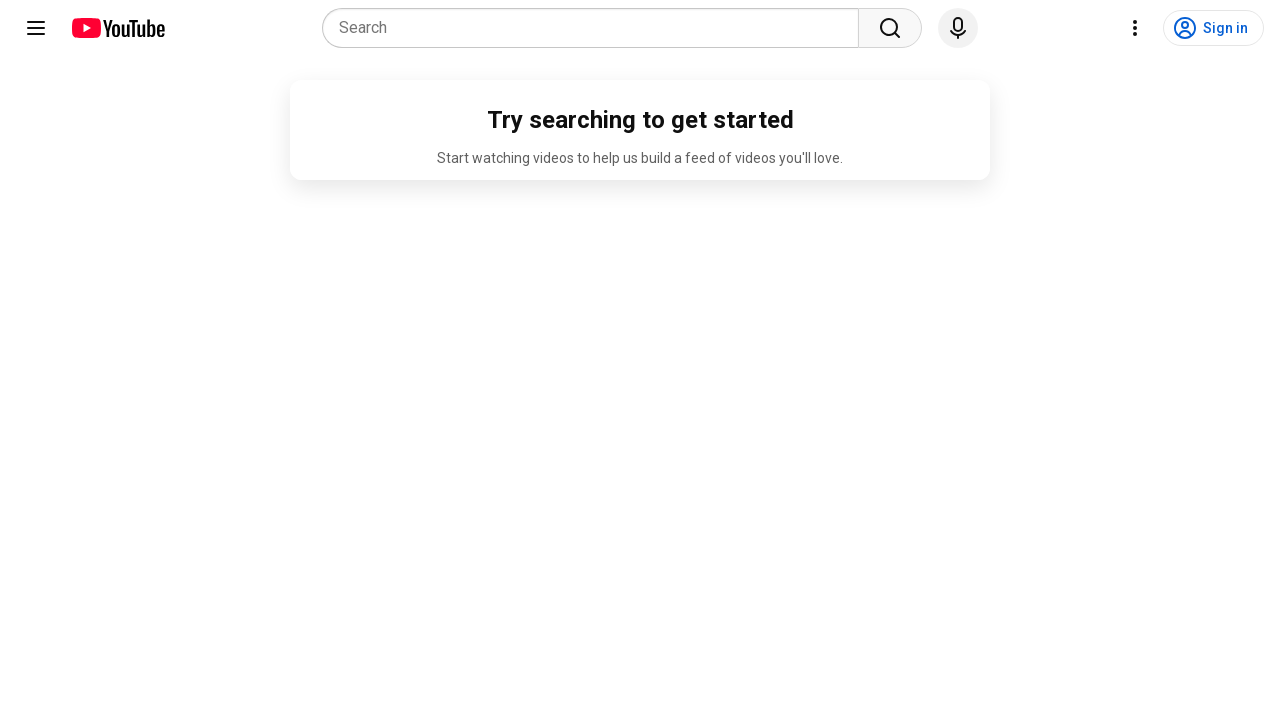

Found all links on the page - total count: 21
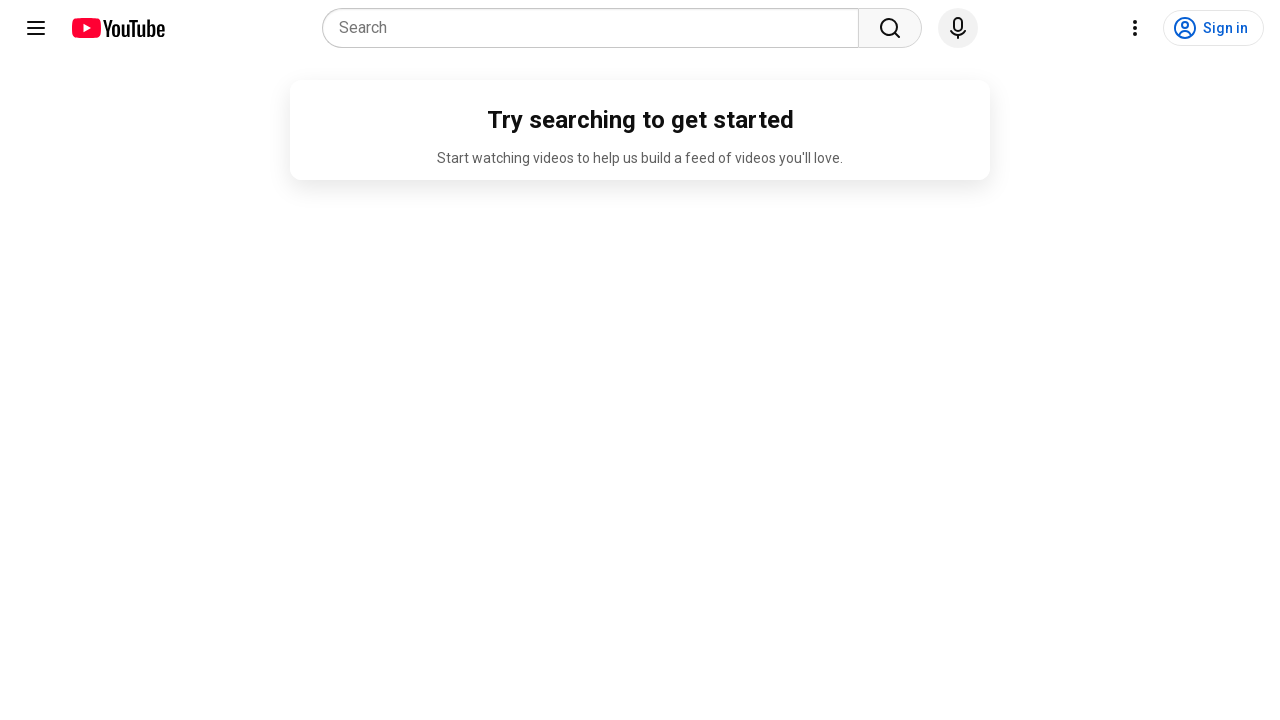

Counted 21 links on YouTube homepage
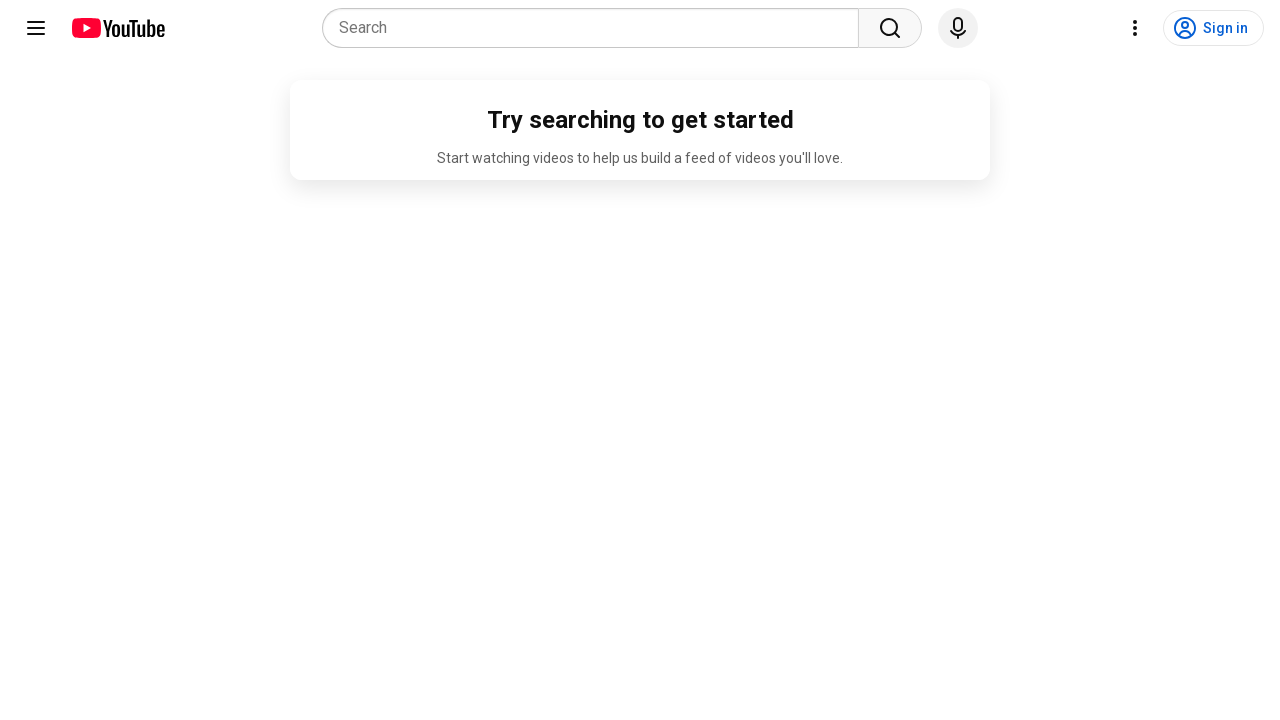

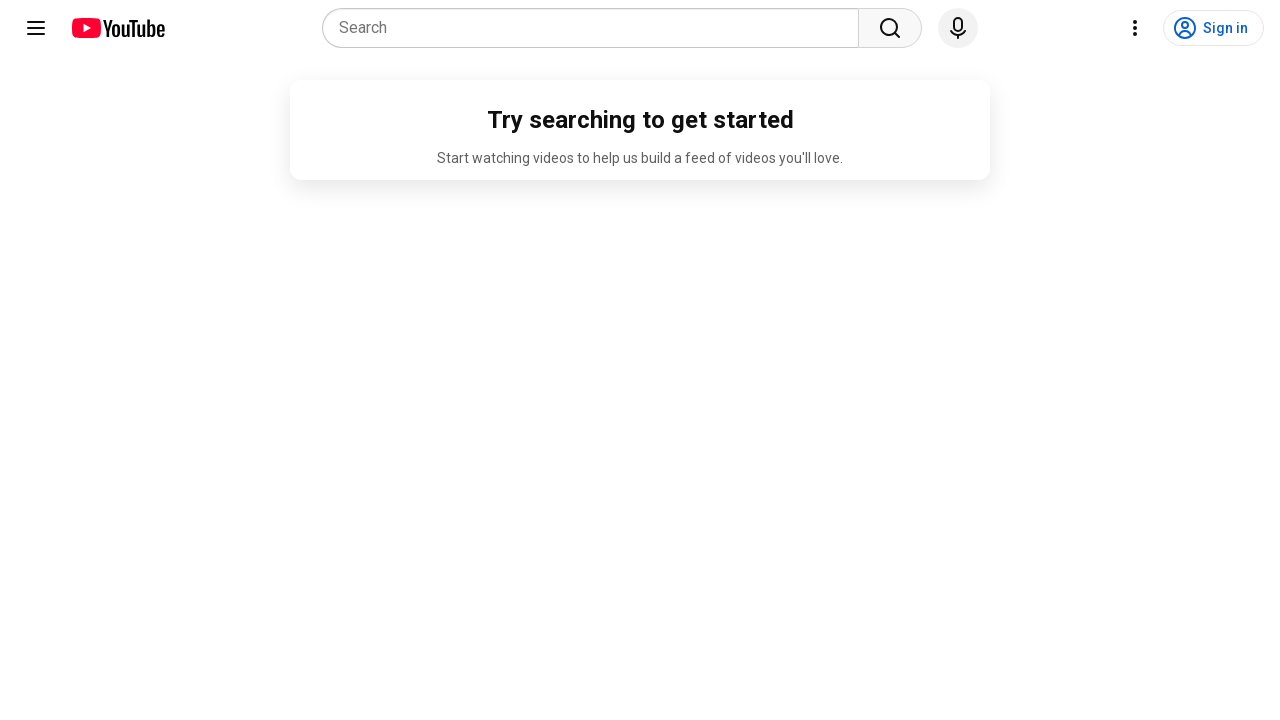